Tests adding a new todo item to the TodoMVC application by entering text in the input field and pressing Enter, then verifying the todo was added.

Starting URL: https://demo.playwright.dev/todomvc

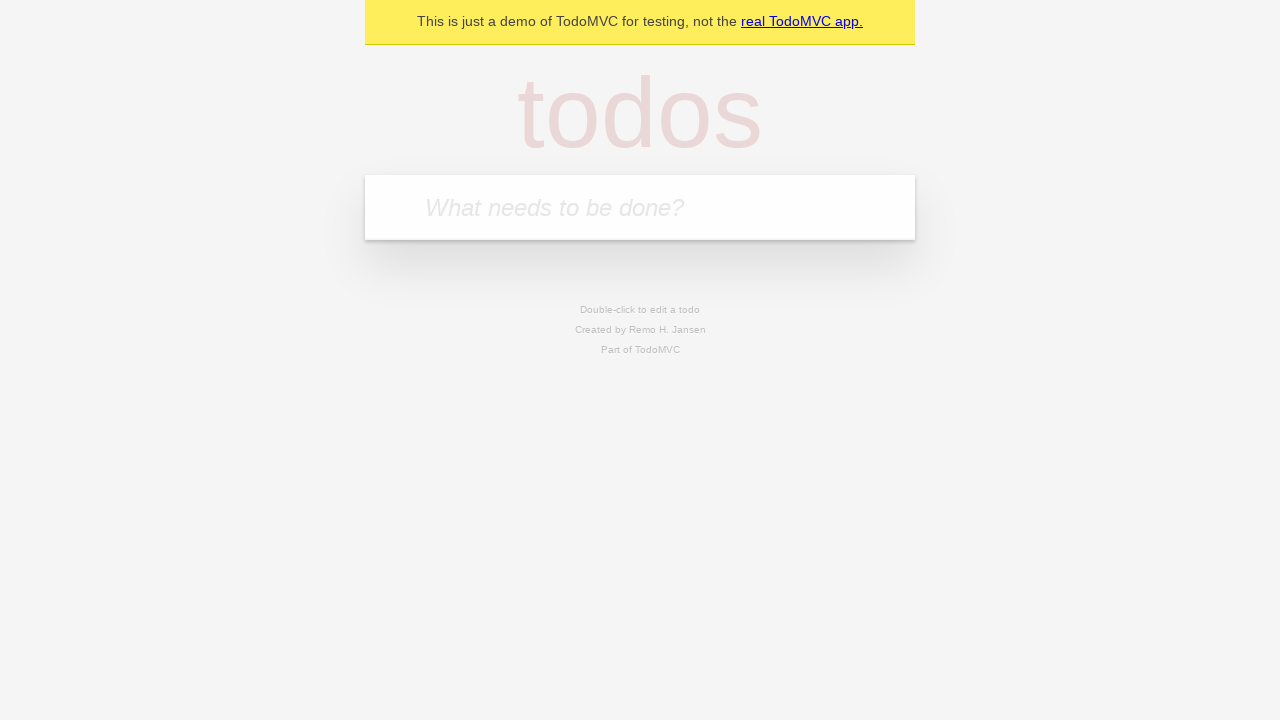

Clicked on the todo input textbox at (640, 207) on internal:role=textbox[name="What needs to be done?"i]
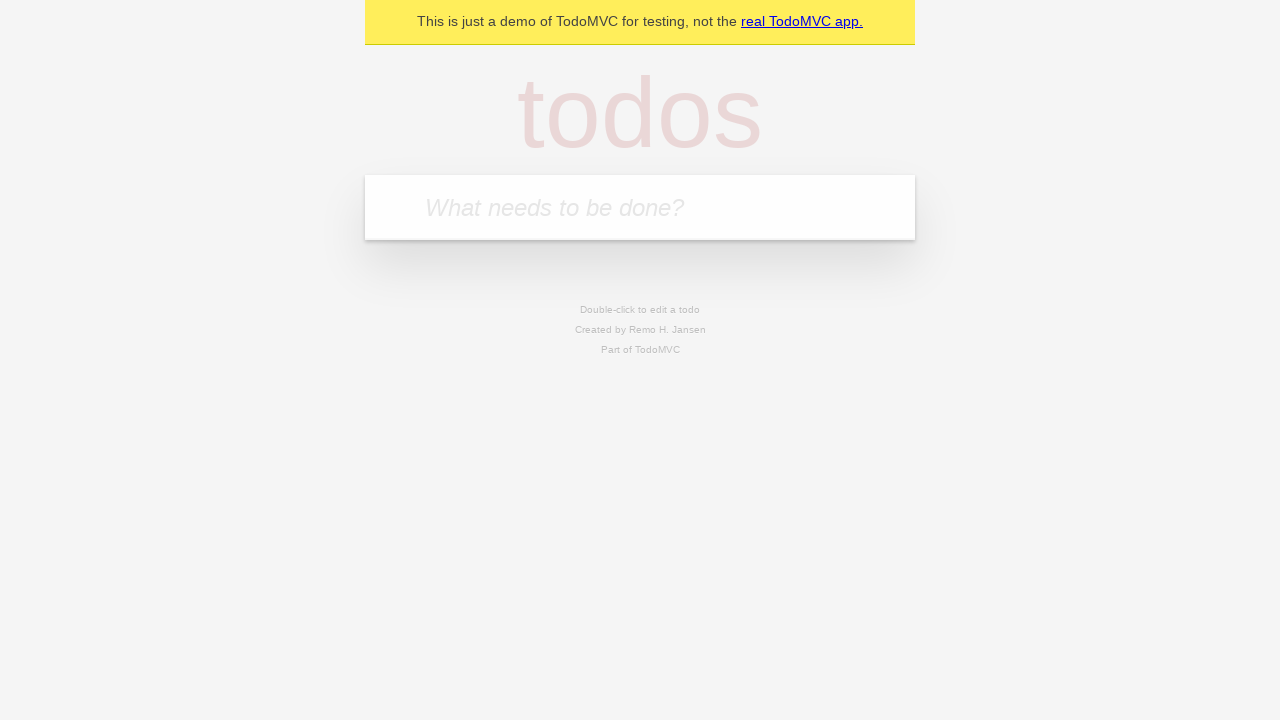

Filled todo input with 'Add note' on internal:role=textbox[name="What needs to be done?"i]
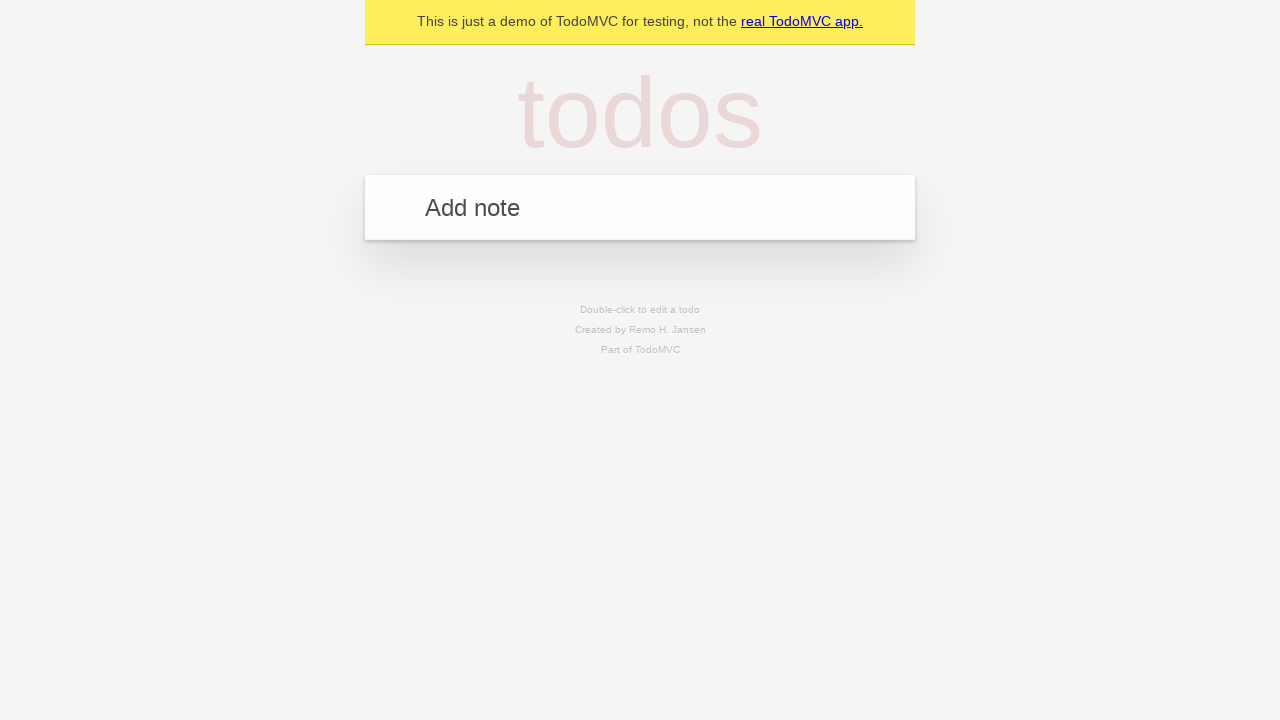

Pressed Enter to add the todo item on internal:role=textbox[name="What needs to be done?"i]
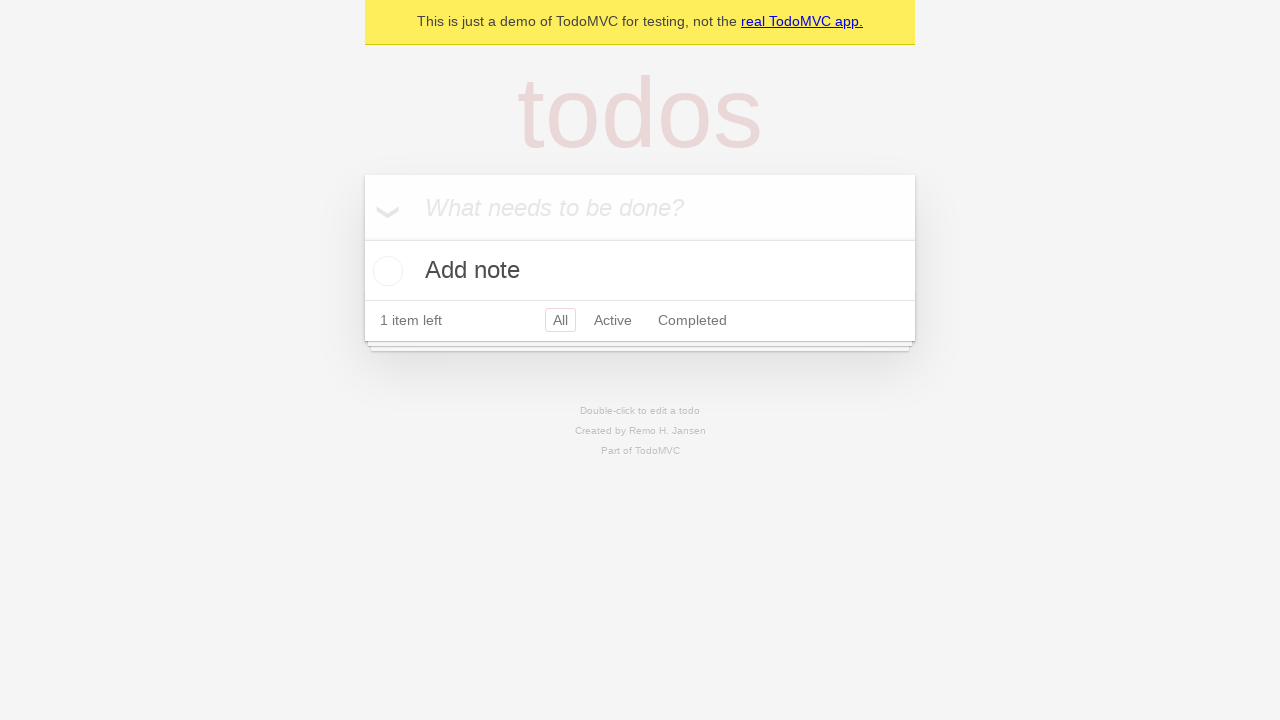

Verified todo item was added successfully
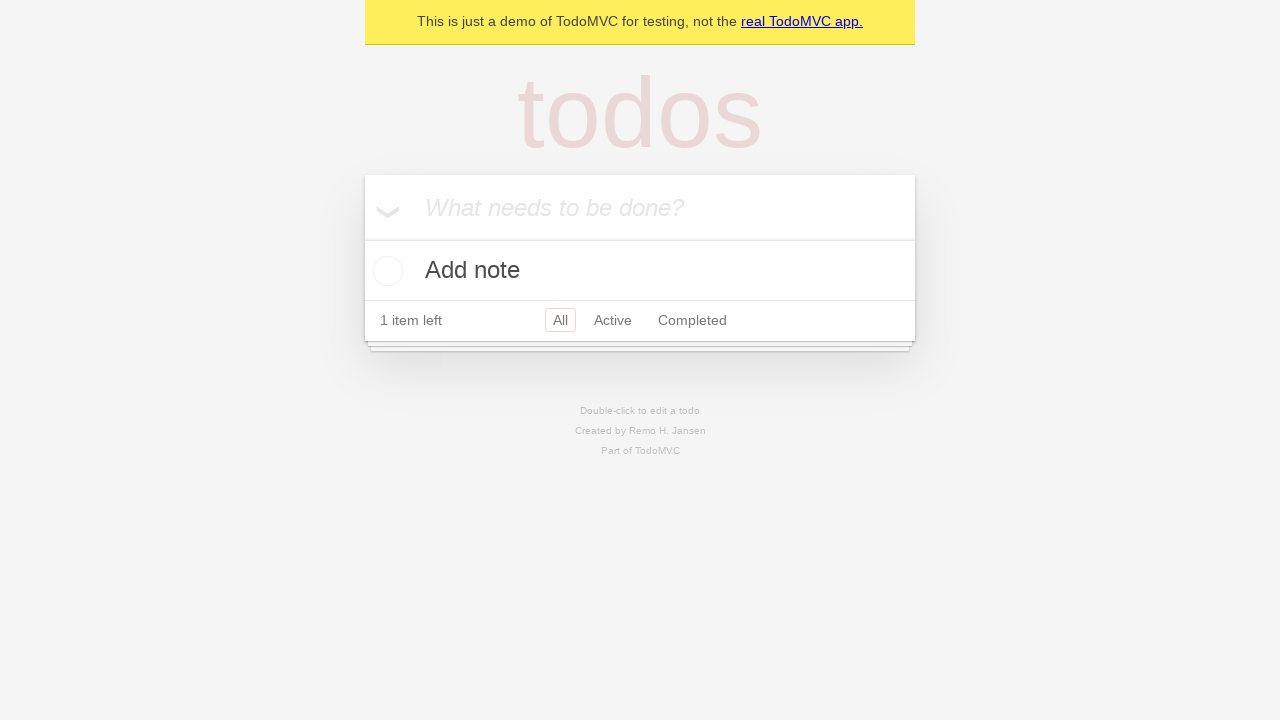

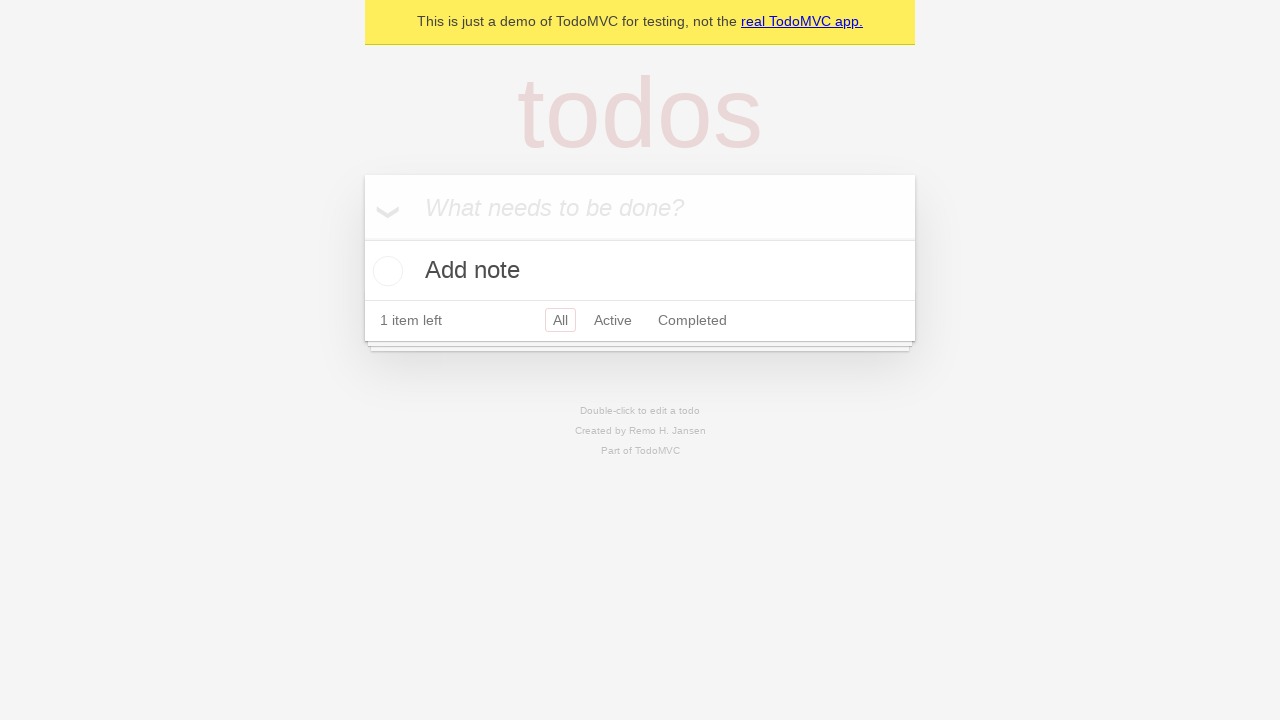